Tests frame handling by switching between multiple frames and interacting with elements inside them

Starting URL: https://leafground.com/frame.xhtml

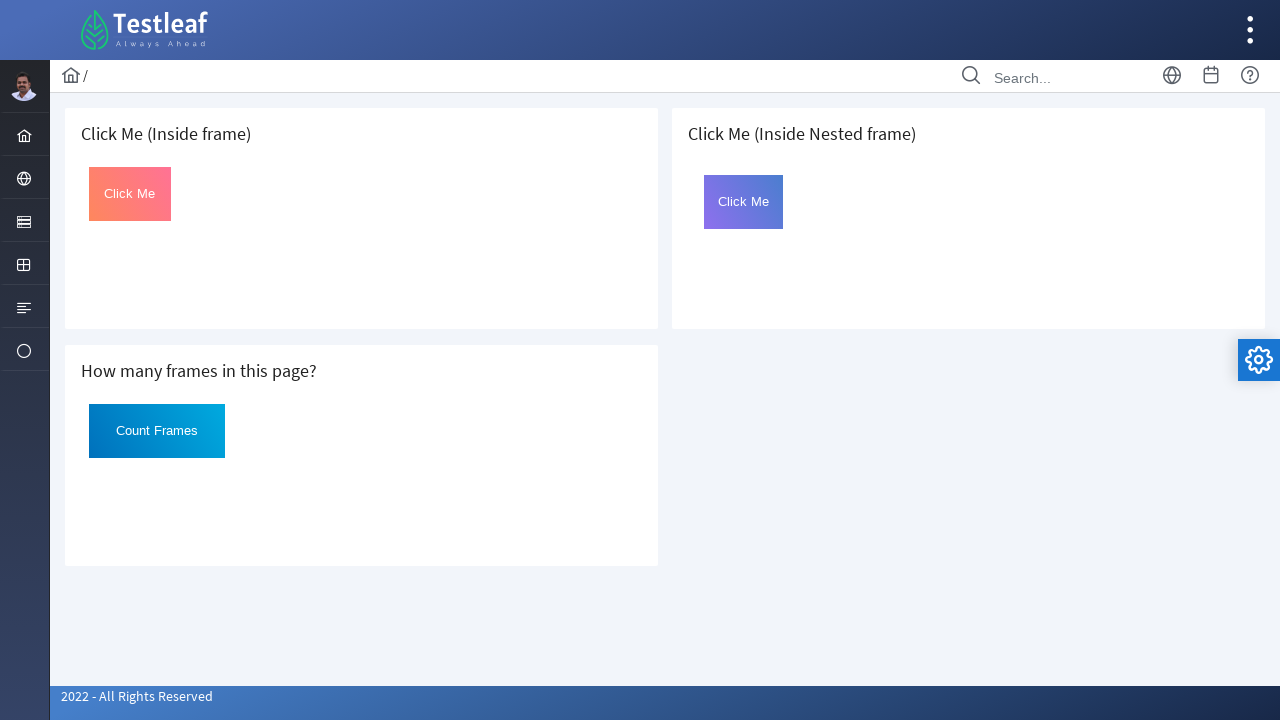

Located first iframe element
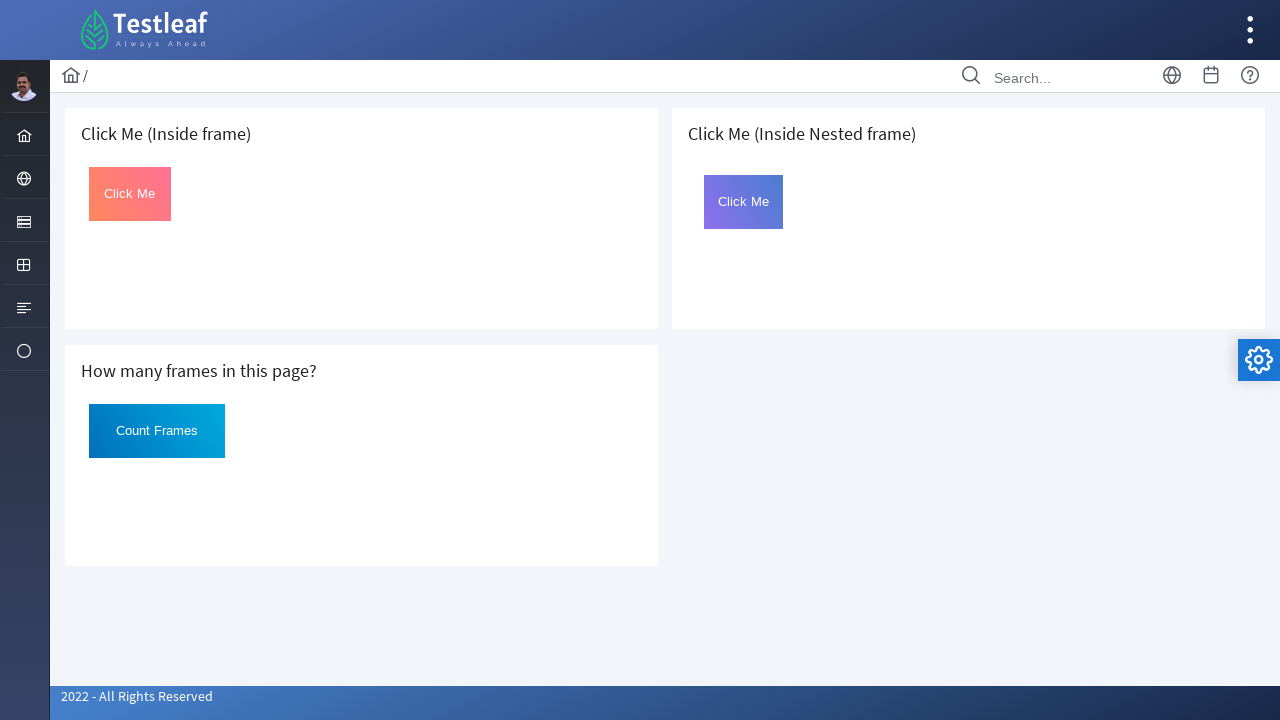

Clicked button in first frame at (130, 194) on iframe >> nth=0 >> internal:control=enter-frame >> #Click
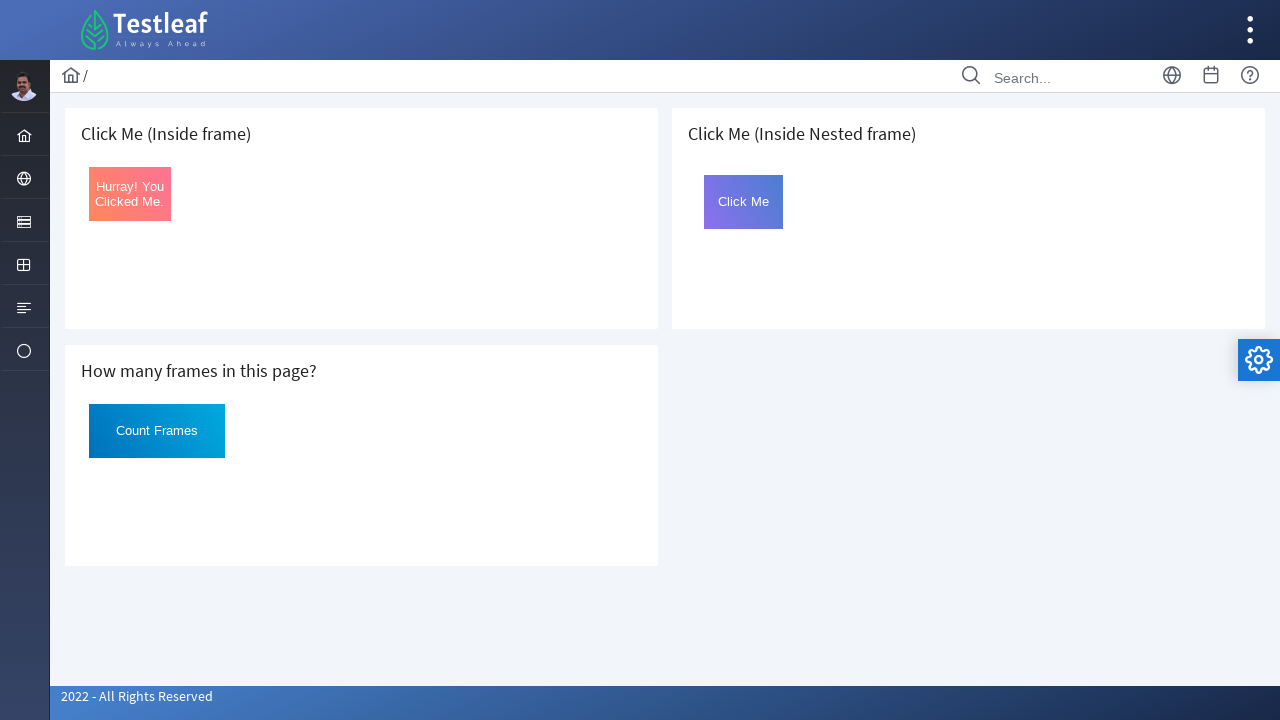

Located second iframe element
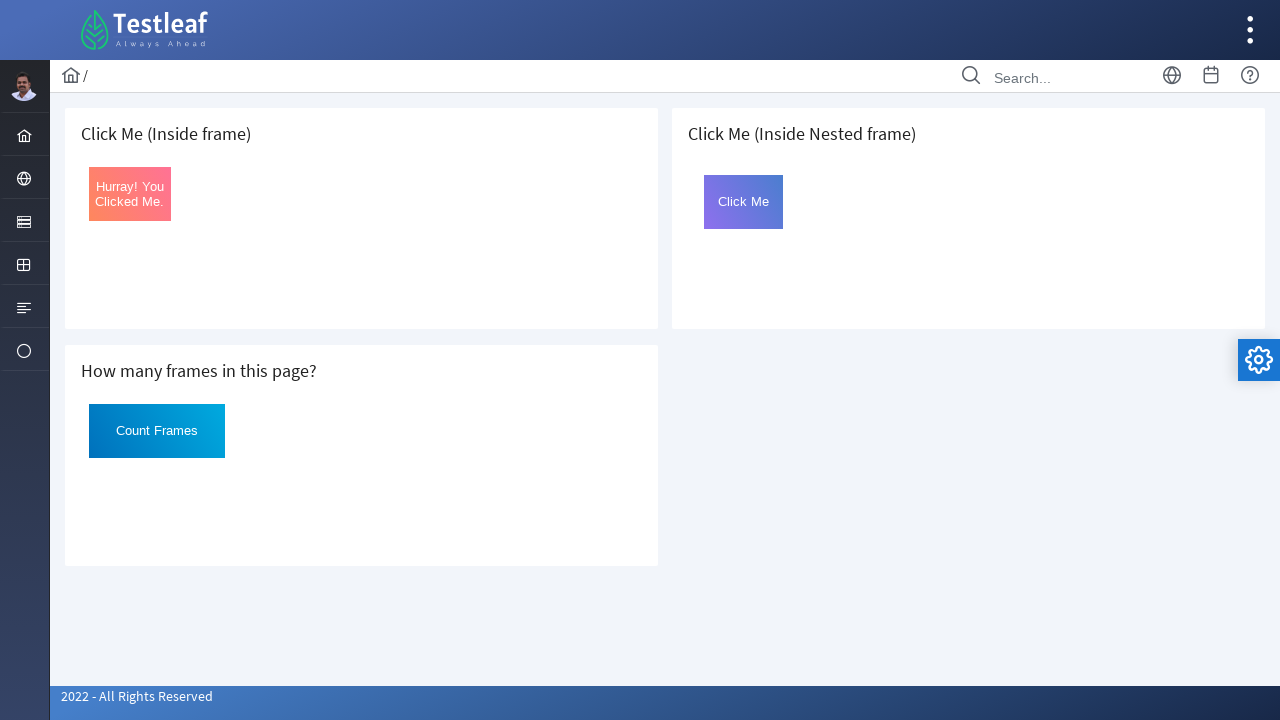

Retrieved text content from second frame: 'Count Frames'
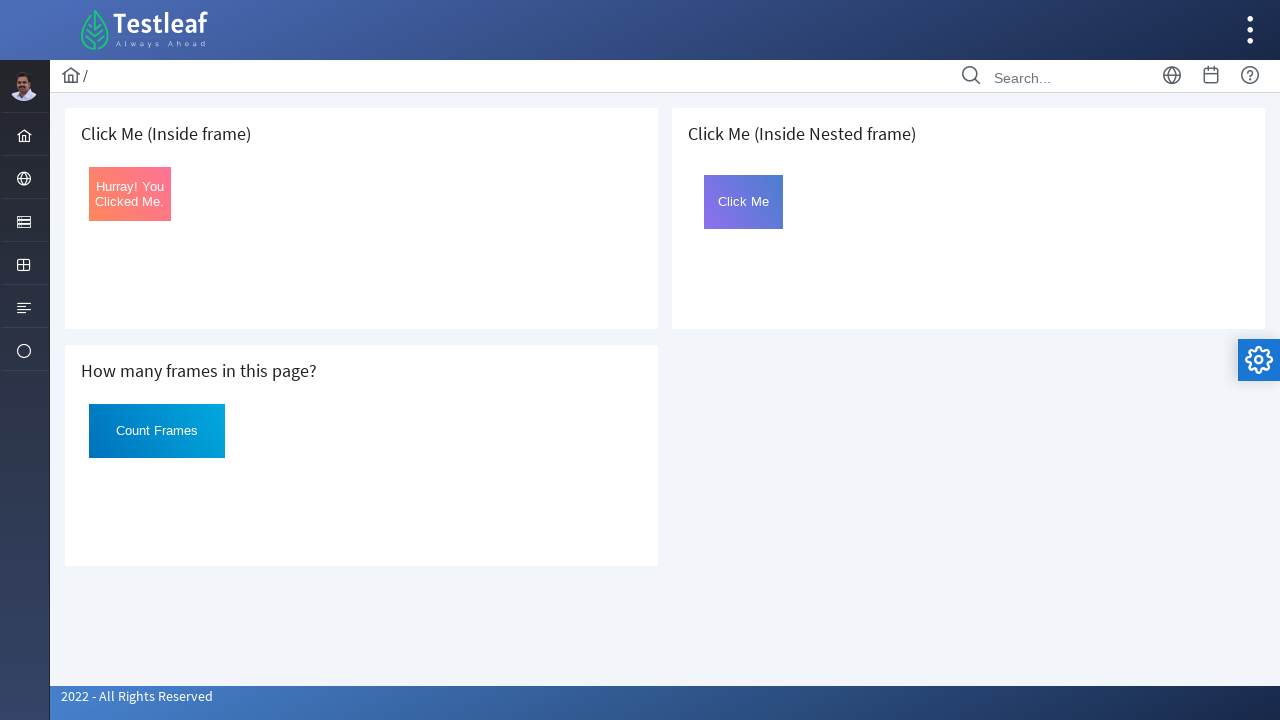

Located third iframe element
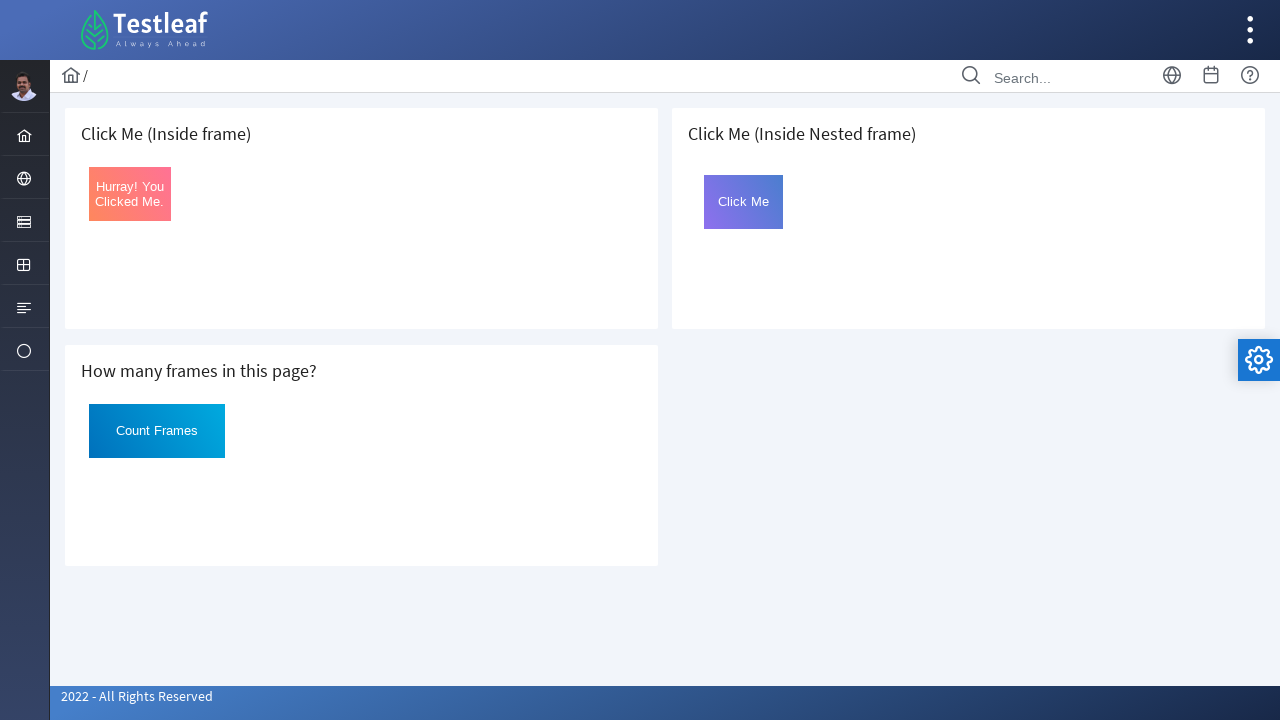

Located nested iframe inside third frame
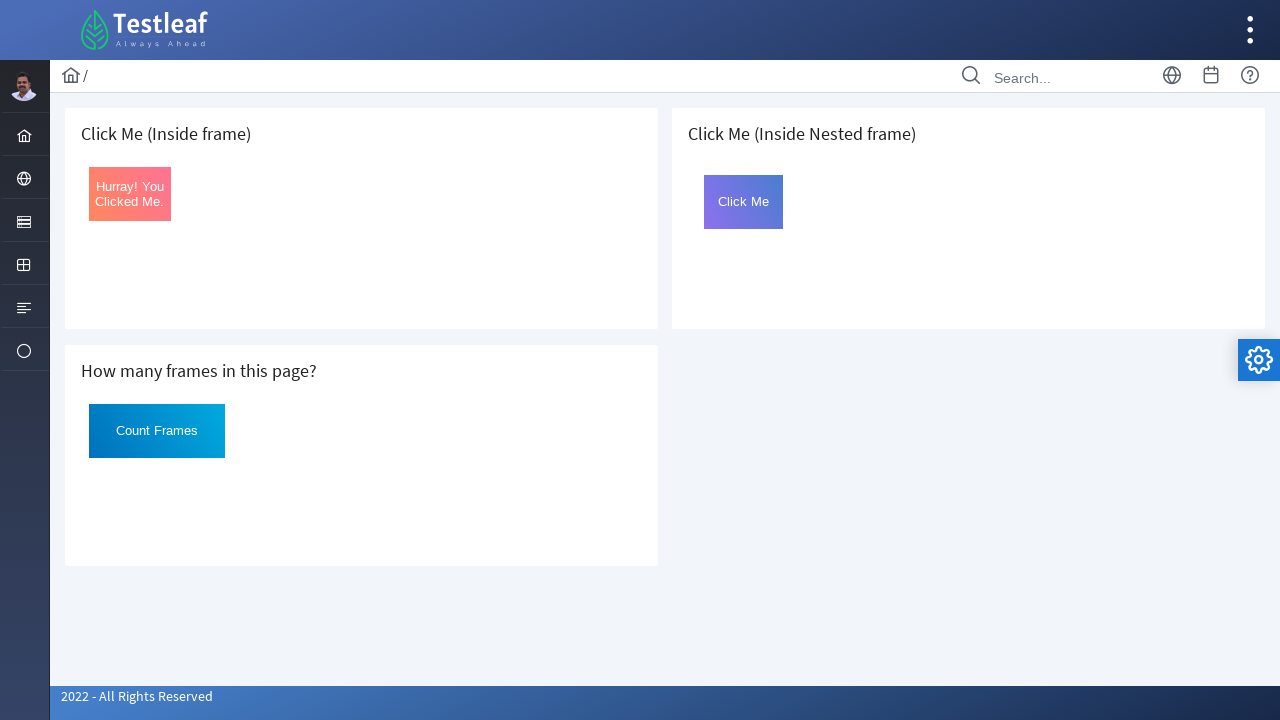

Clicked button in nested frame at (744, 202) on iframe >> nth=2 >> internal:control=enter-frame >> iframe[name='frame2'] >> inte
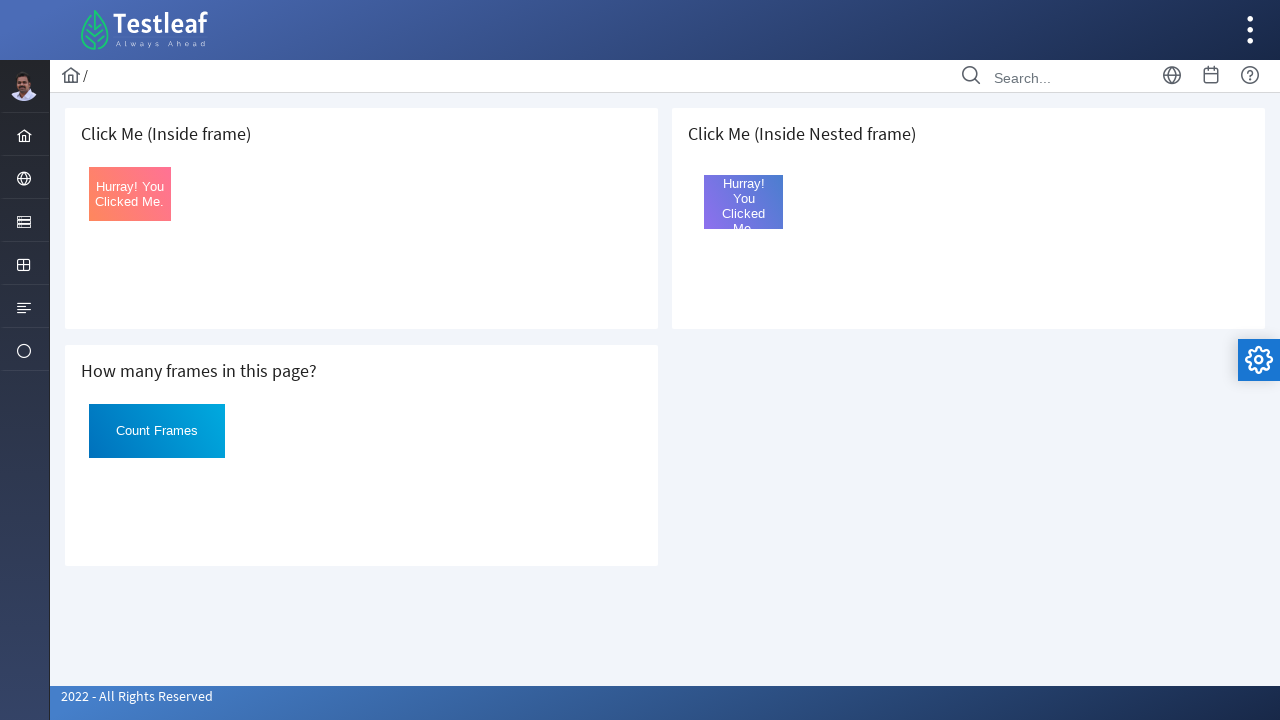

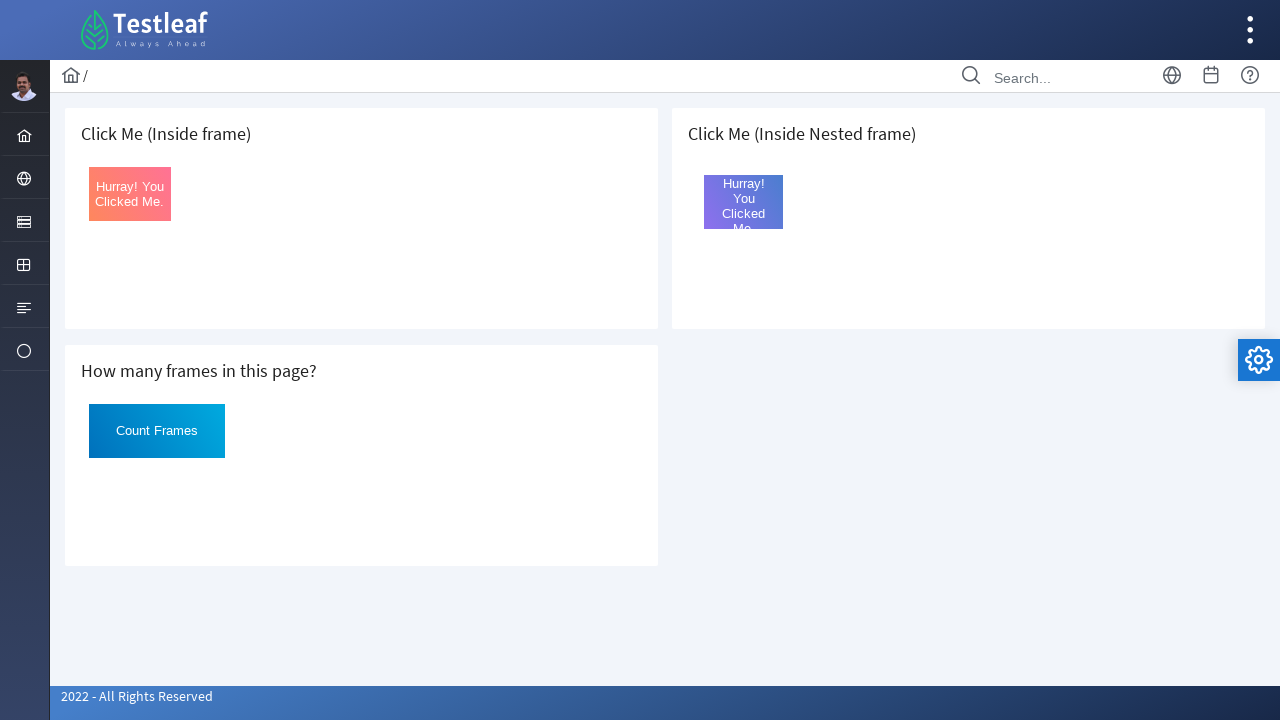